Tests a registration form by filling in required fields (first name, last name, email) and submitting the form to verify successful registration

Starting URL: http://suninjuly.github.io/registration1.html

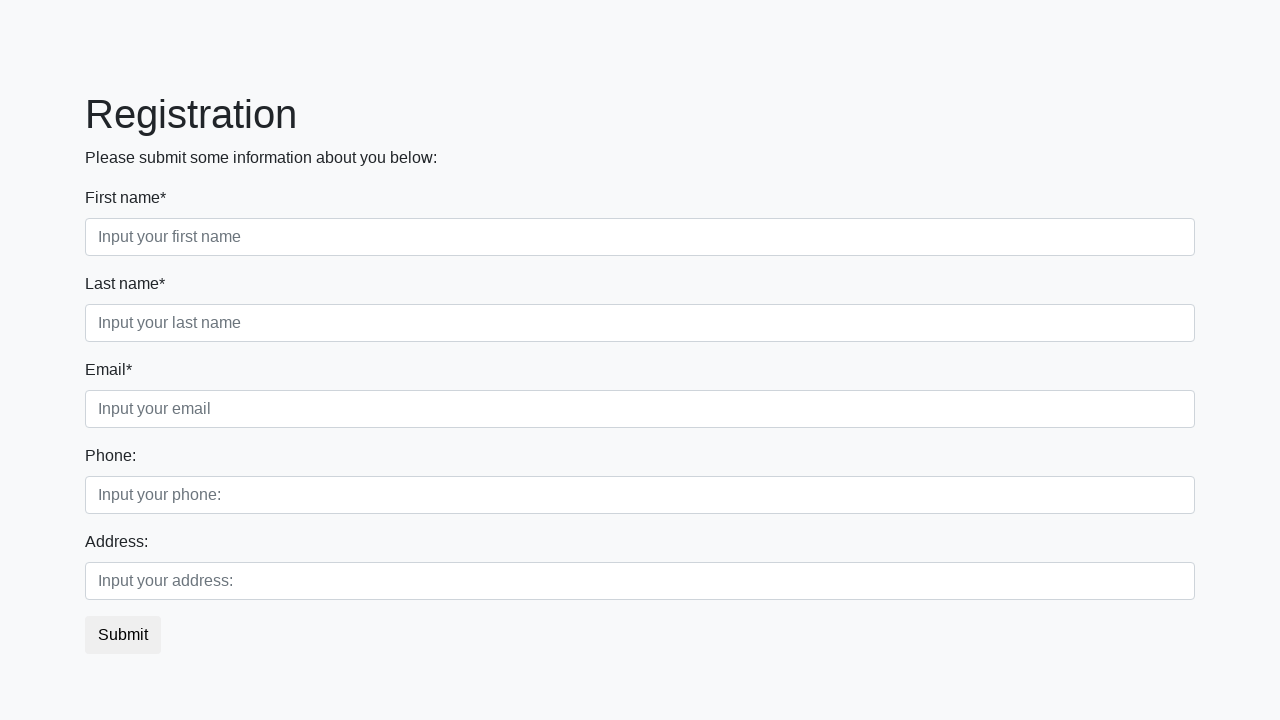

Navigated to registration form page
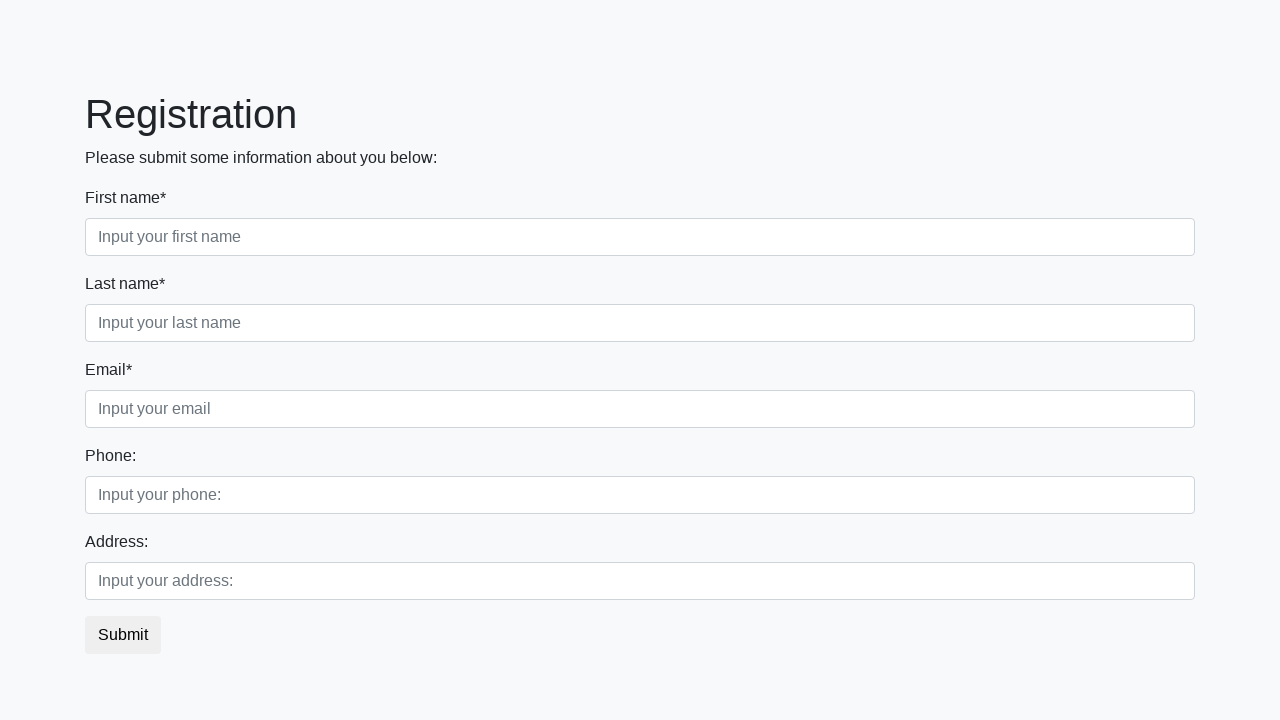

Filled first name field with 'Nick' on //input[@required and contains(@class, 'first')]
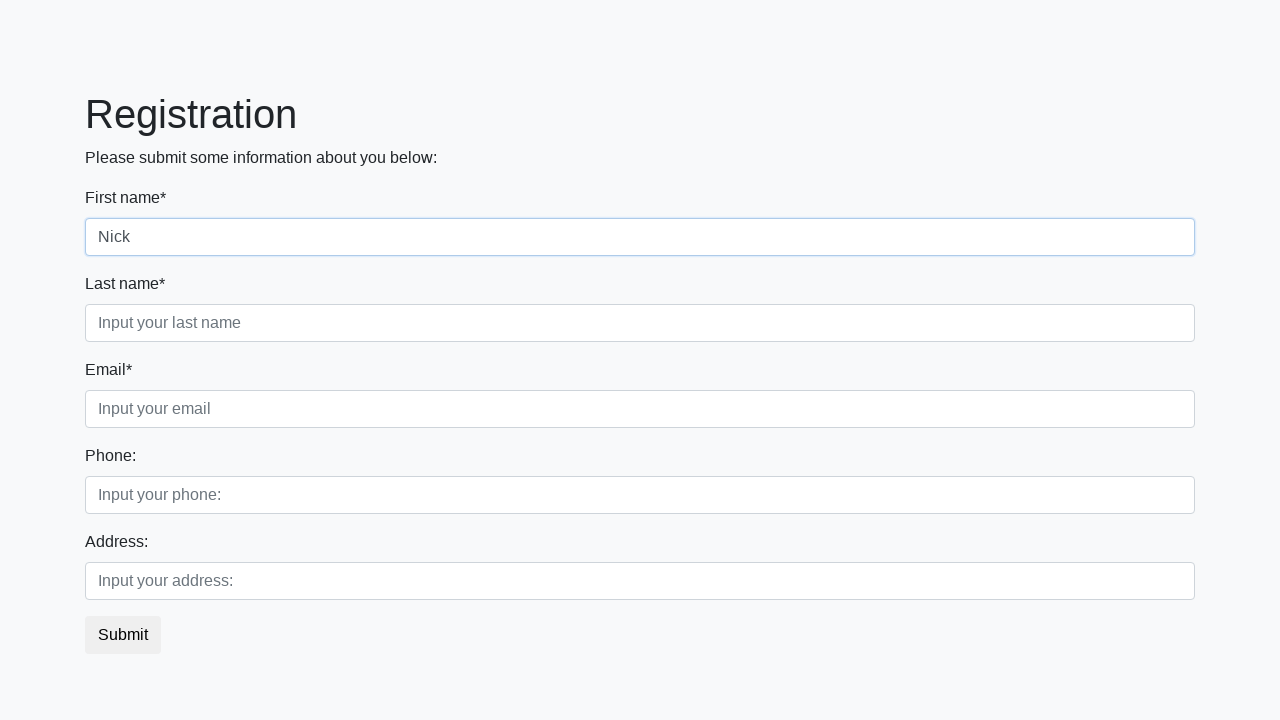

Filled last name field with 'Dandy' on //input[@required and contains(@class, 'second')]
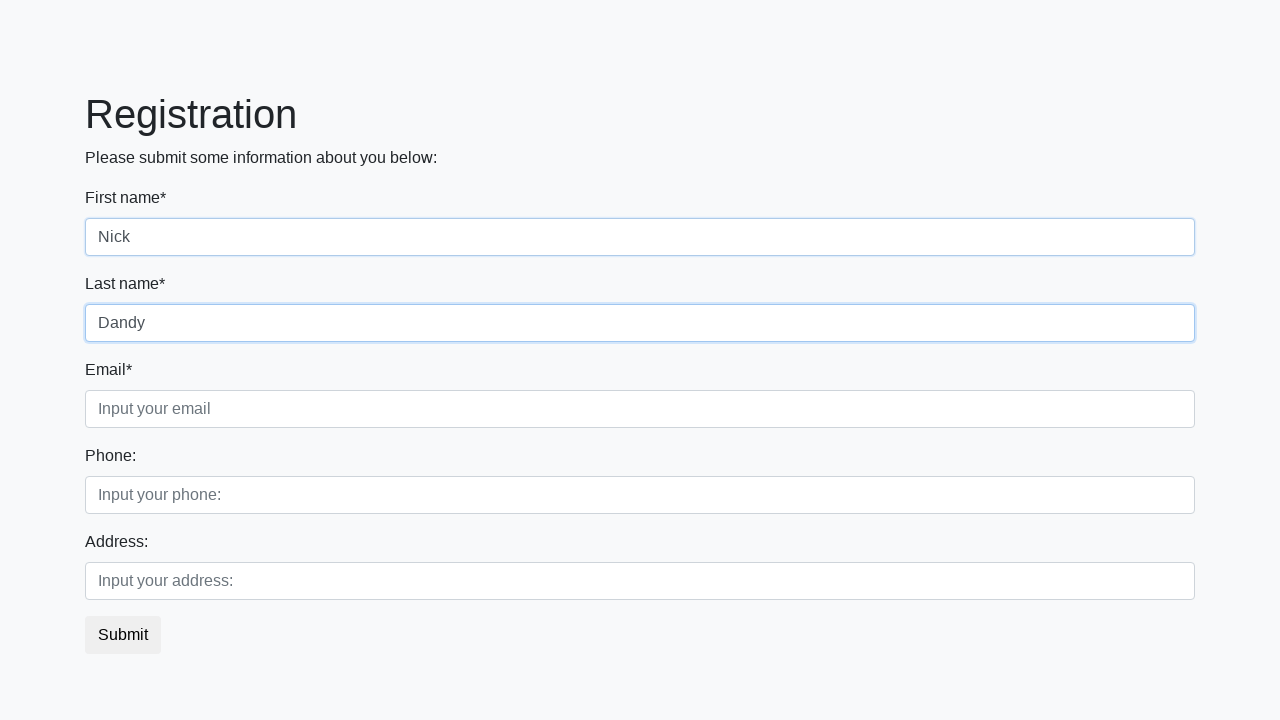

Filled email field with 'nick.dandy@mail.com' on //input[@required and contains(@class, 'third')]
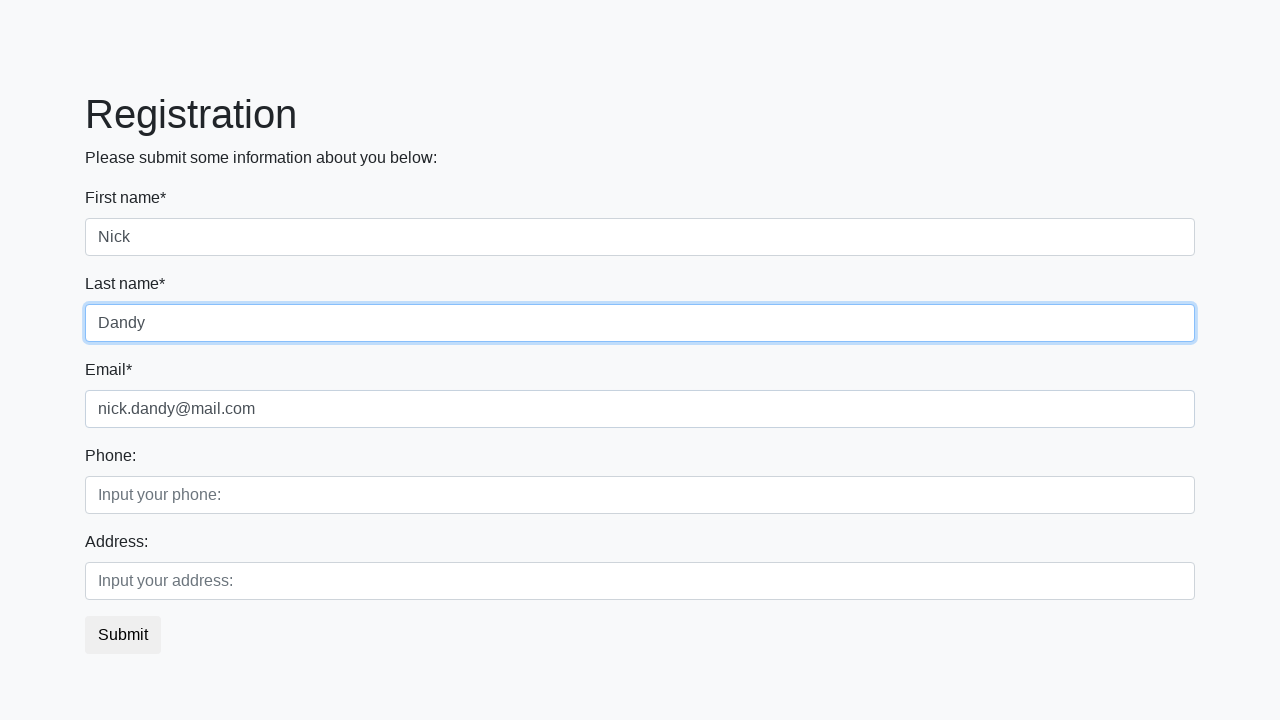

Clicked submit button to register at (123, 635) on button[type='submit']
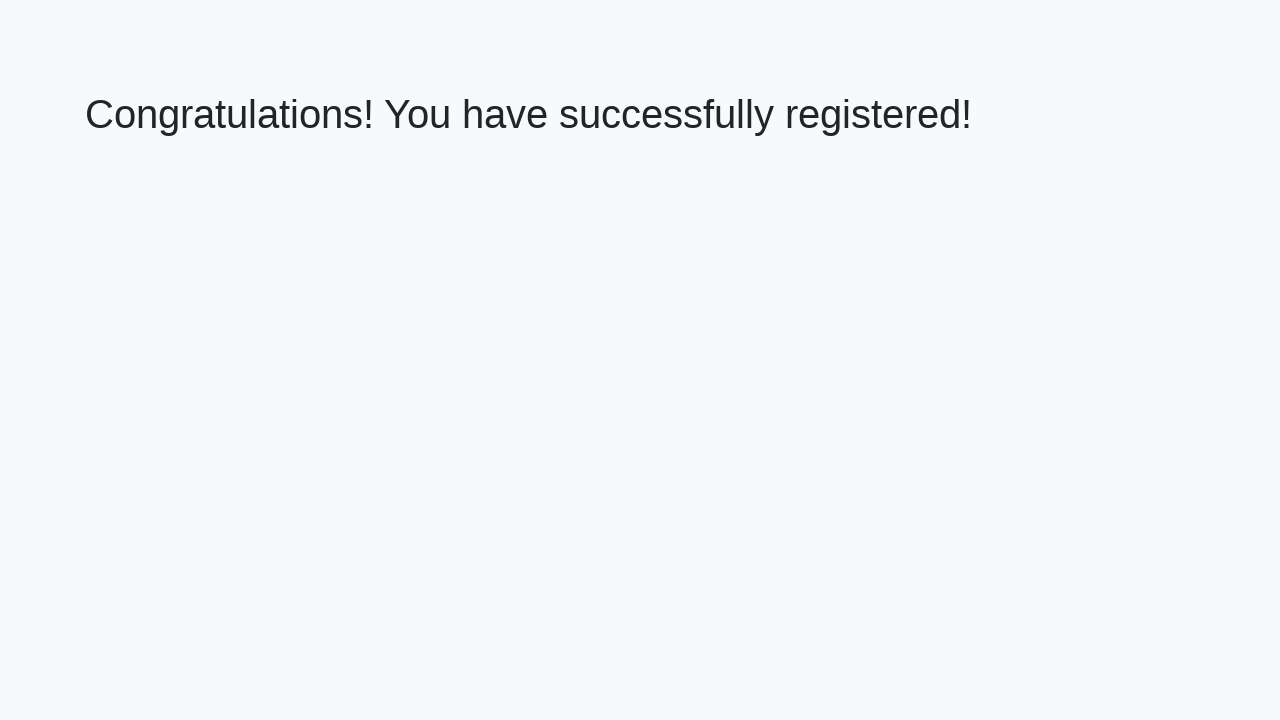

Success message heading loaded
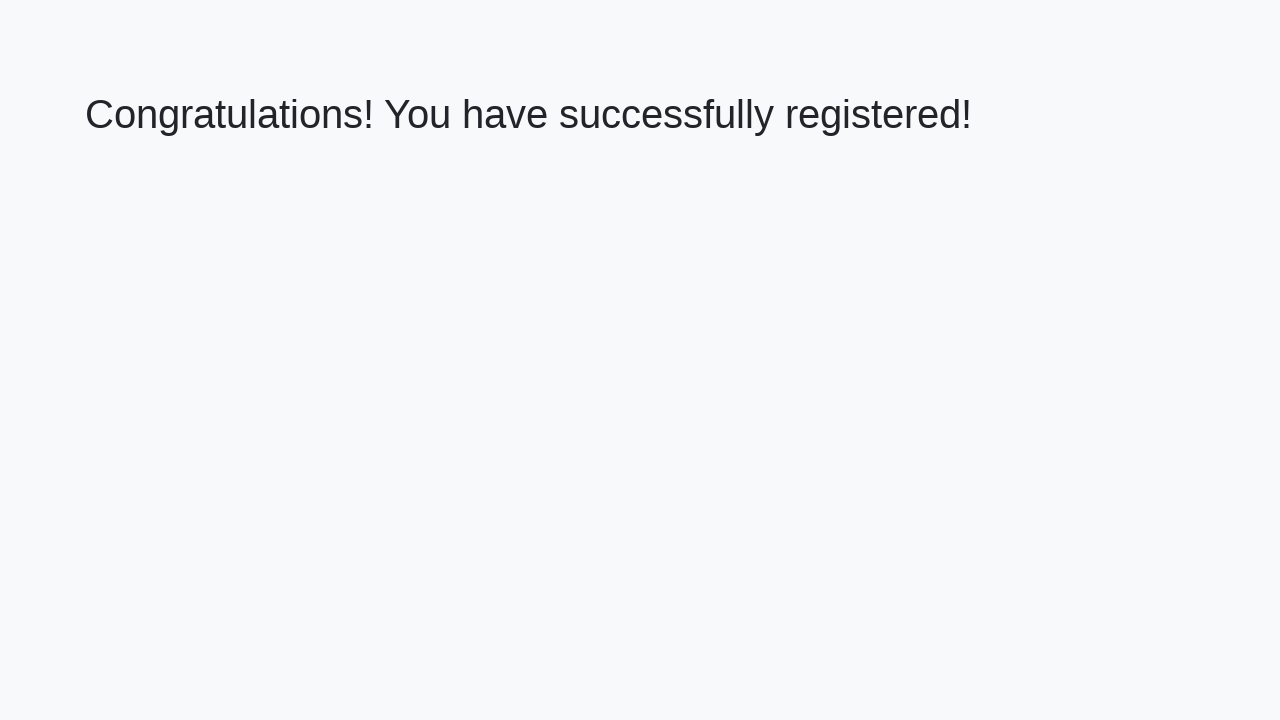

Retrieved success message text: 'Congratulations! You have successfully registered!'
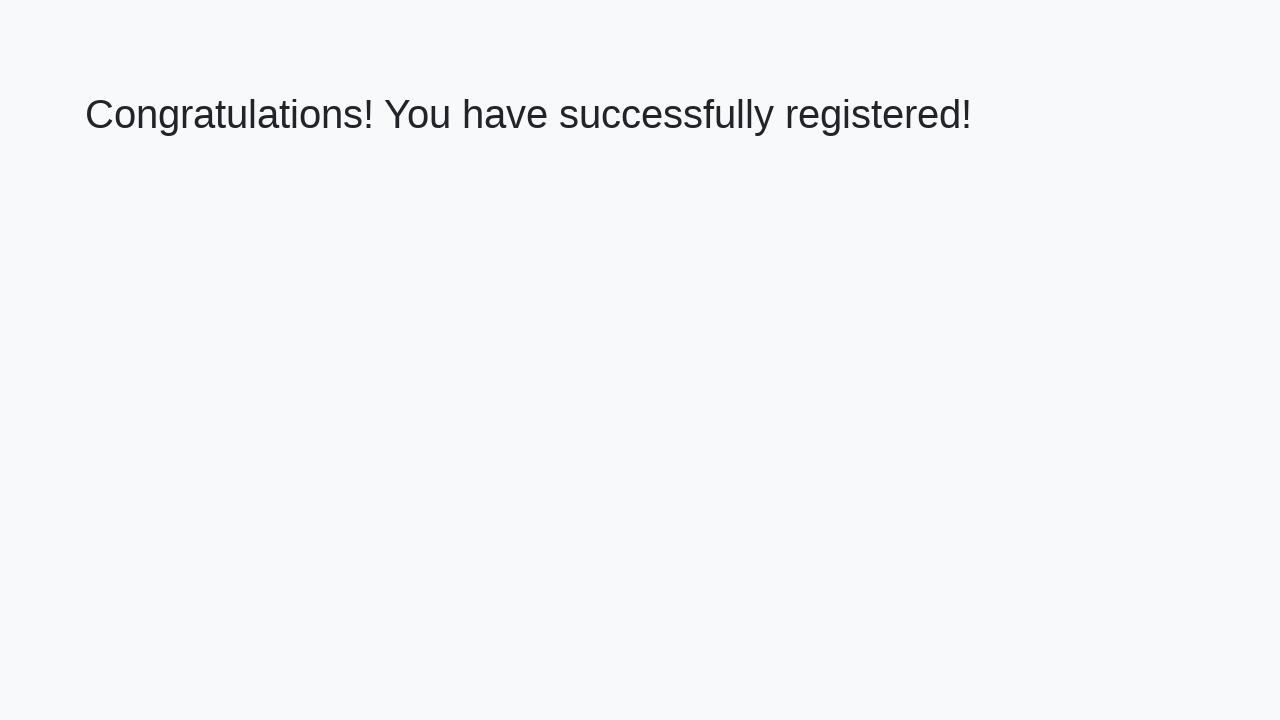

Verified registration success message matches expected text
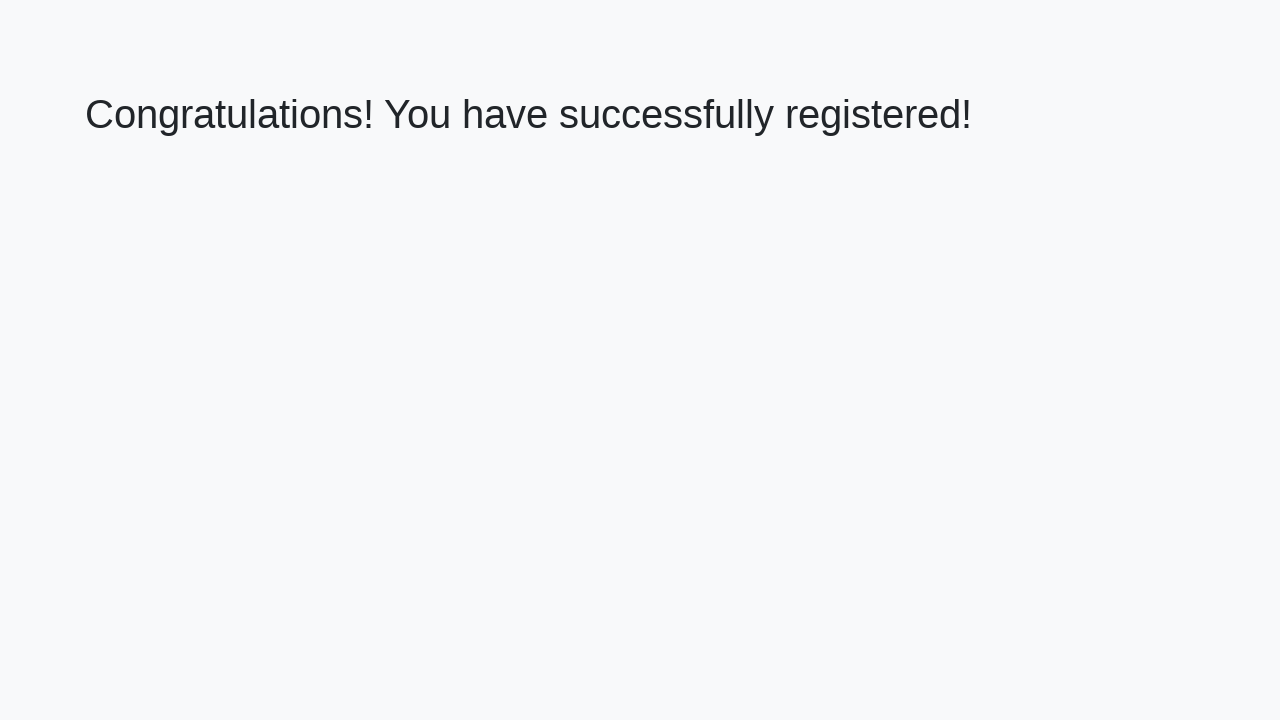

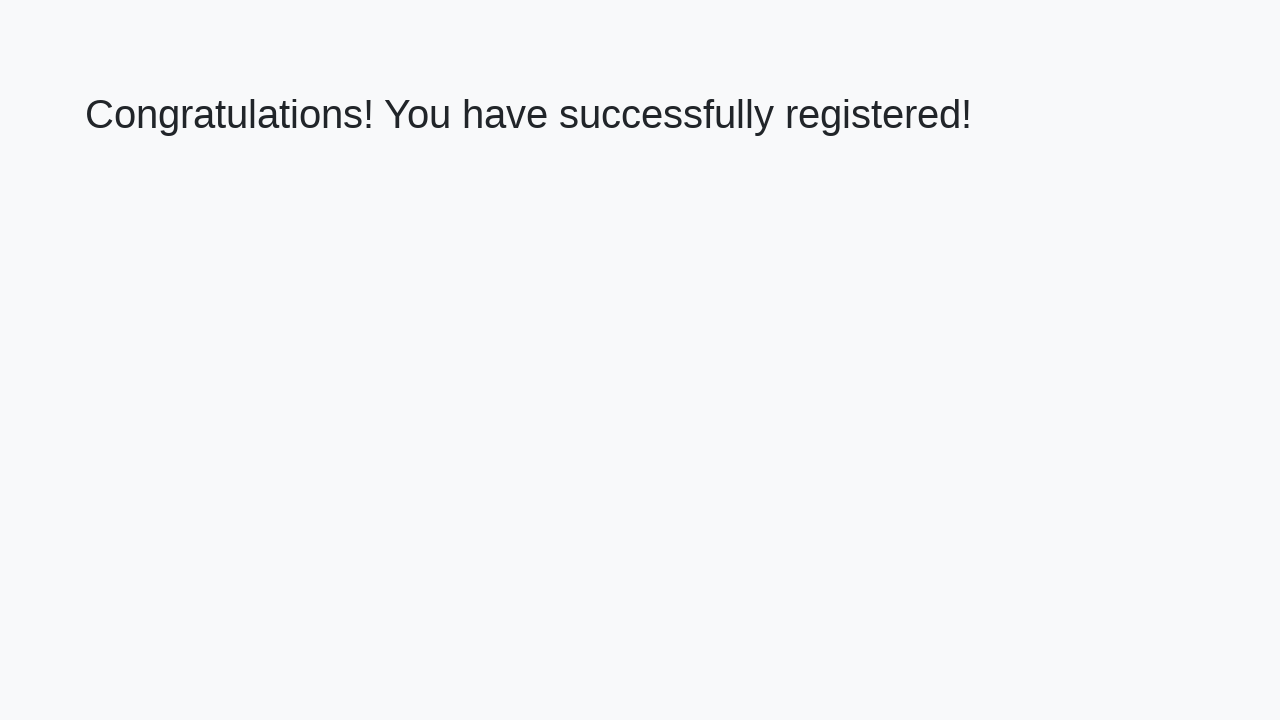